Tests confirmation alert behavior by clicking a button that triggers a confirmation dialog and accepting it.

Starting URL: https://testautomationpractice.blogspot.com/

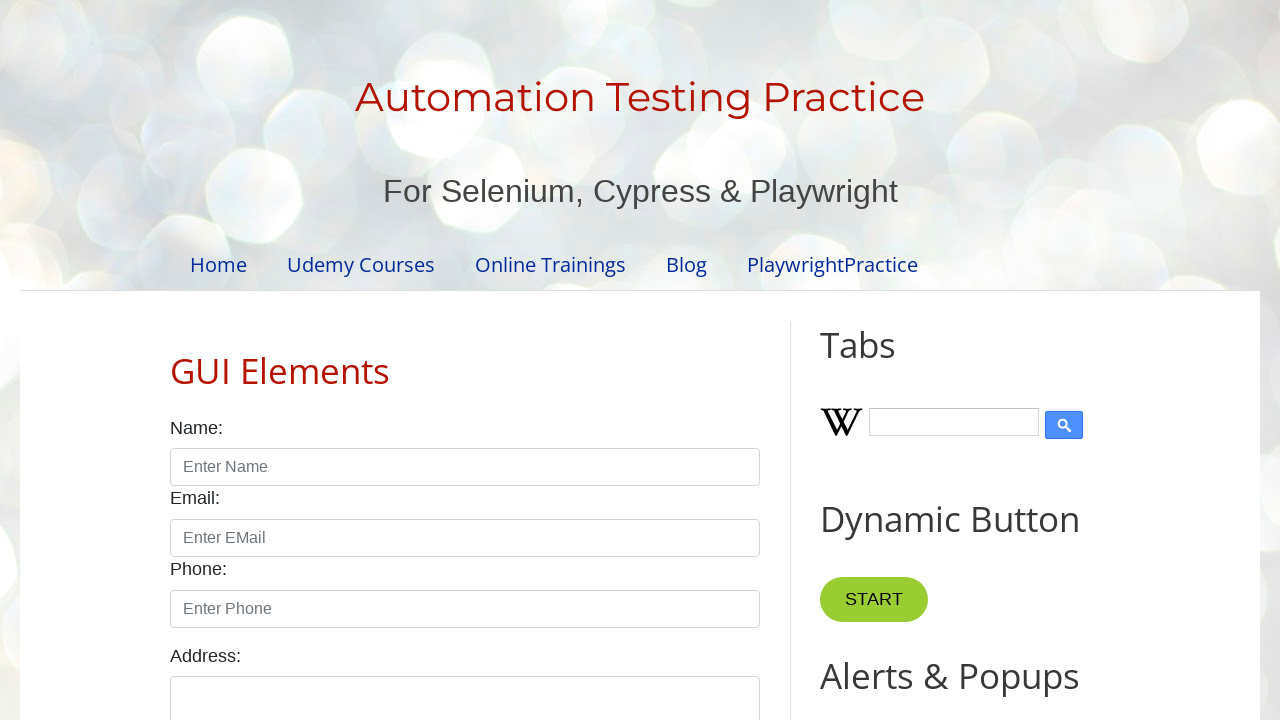

Set up dialog handler to accept confirmation alerts
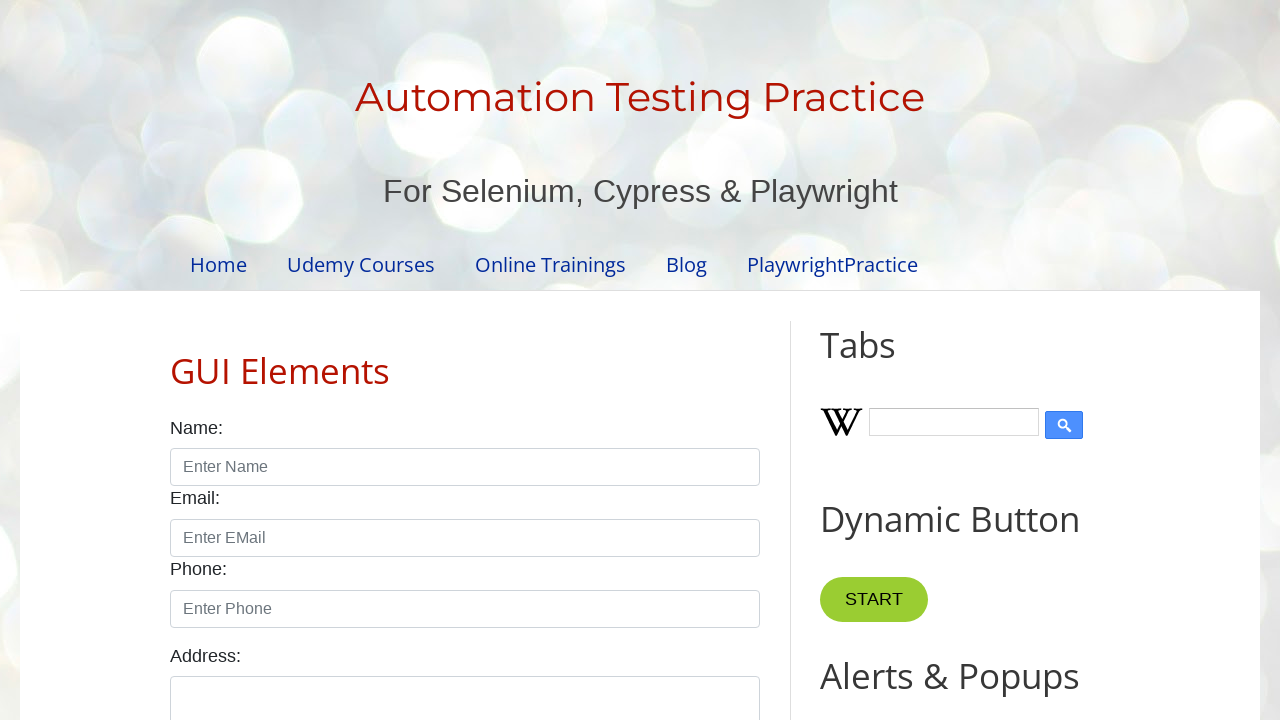

Clicked confirm button to trigger confirmation alert at (912, 360) on xpath=//button[@id='confirmBtn']
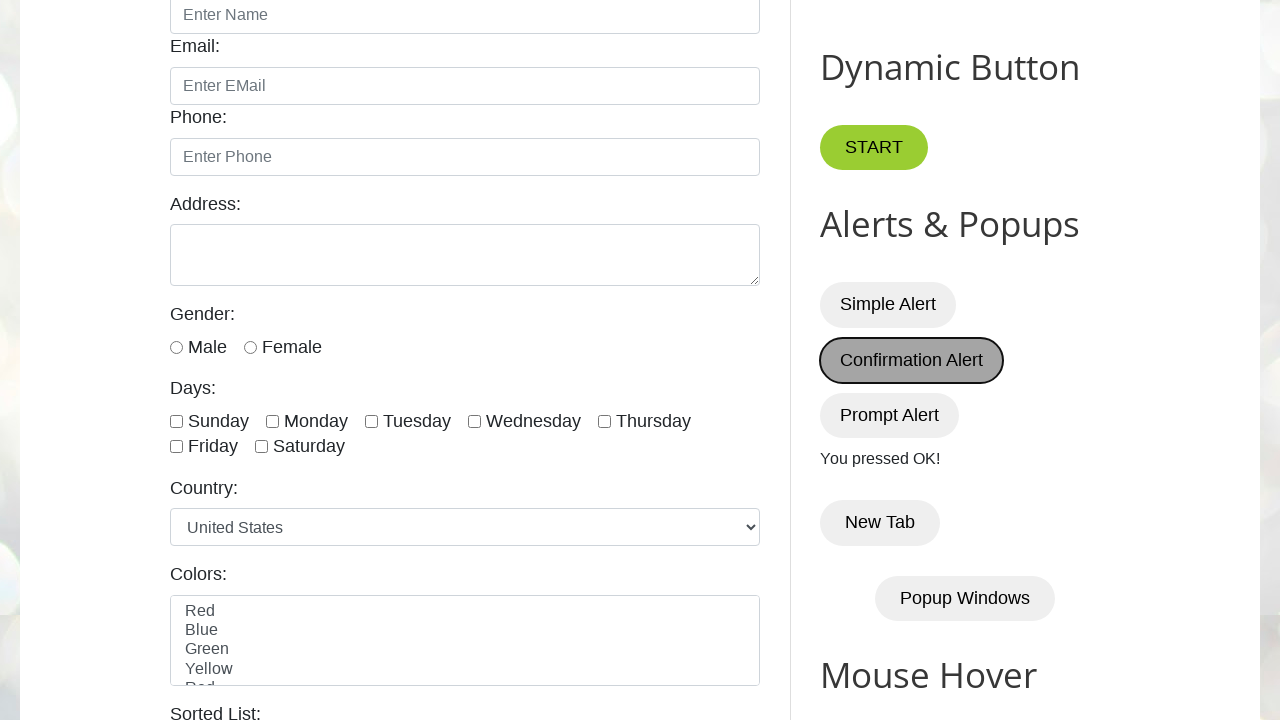

Waited for dialog interaction to complete
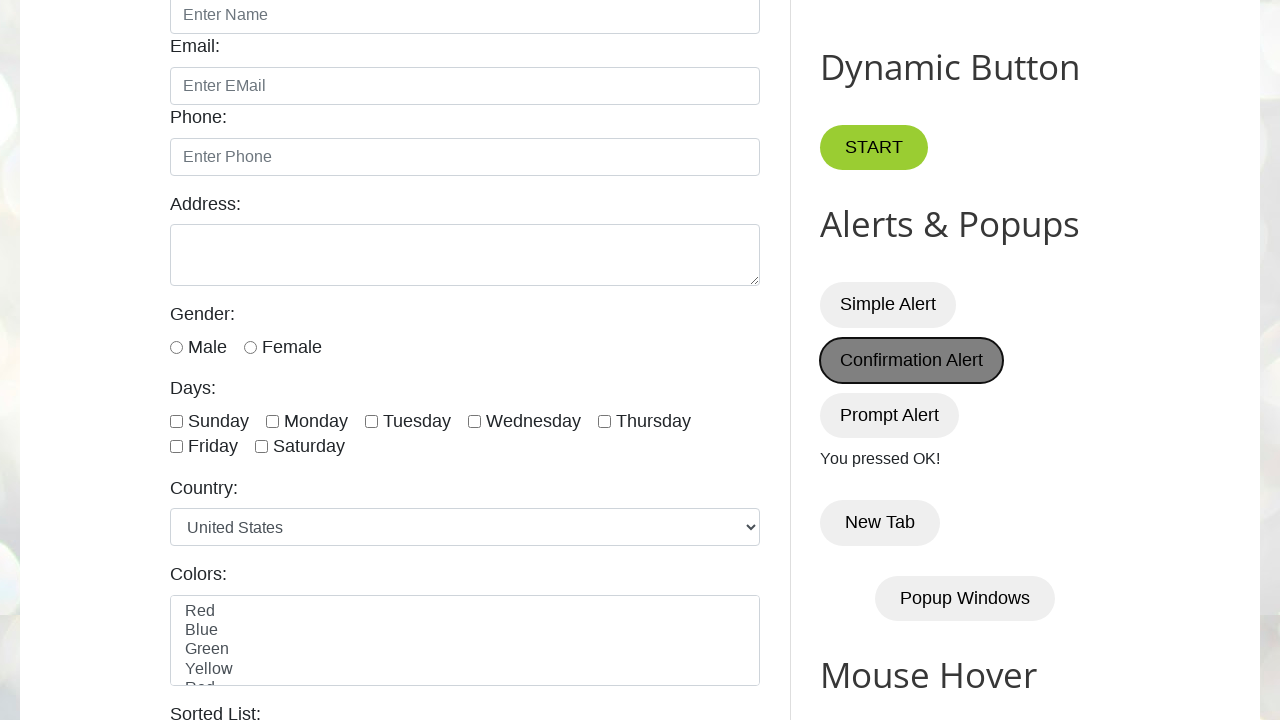

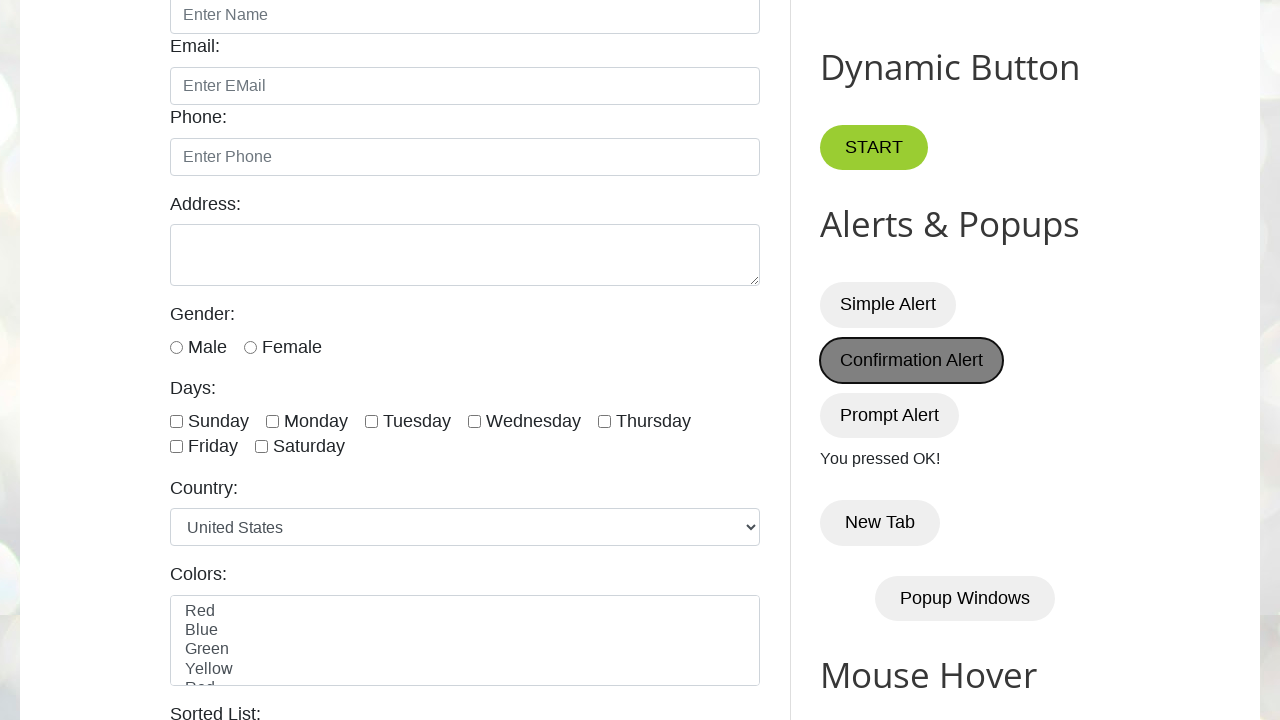